Navigates to the CSS Diner game page and waits for it to load. This is a minimal test that only verifies the page is accessible.

Starting URL: https://flukeout.github.io/

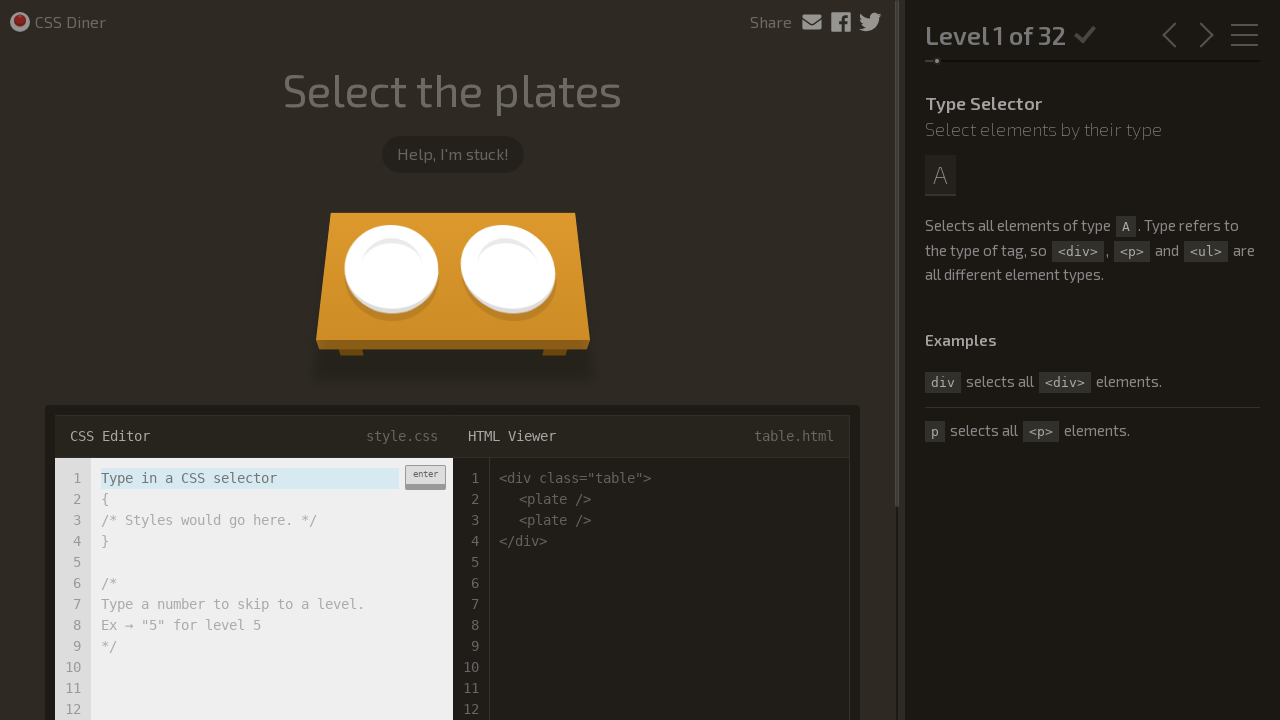

CSS Diner page loaded (domcontentloaded state)
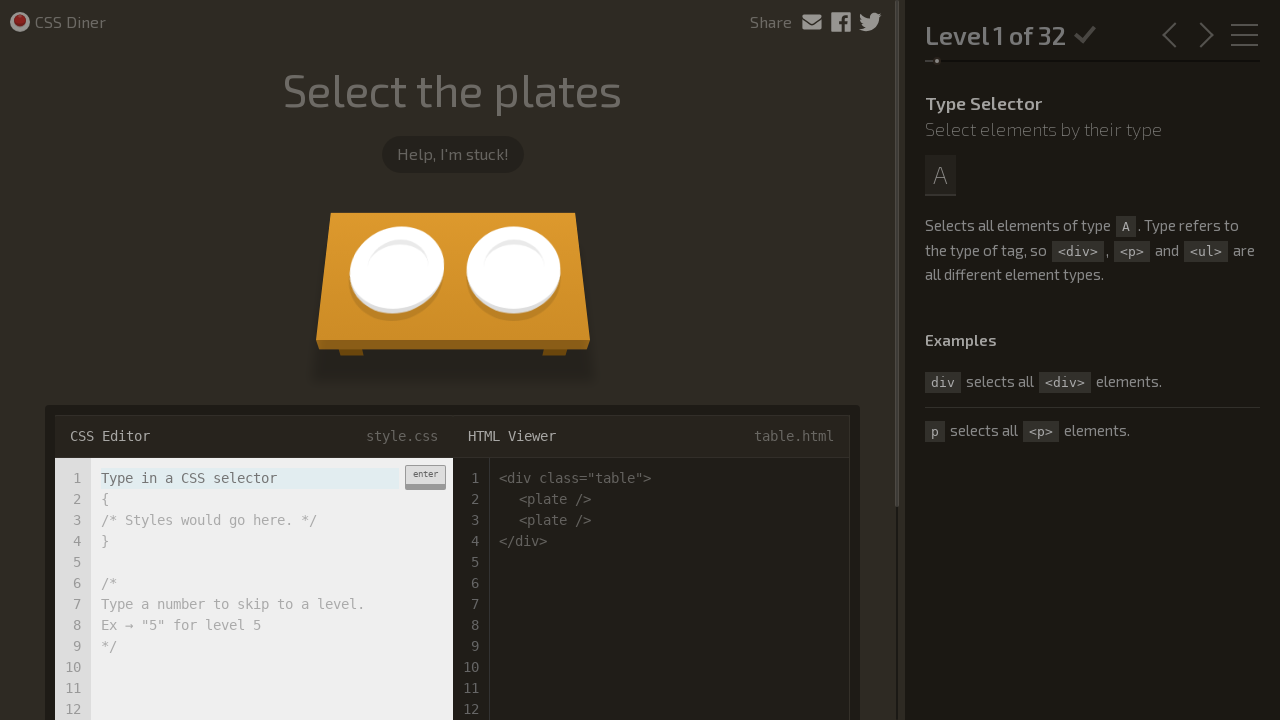

Game editor element found and visible
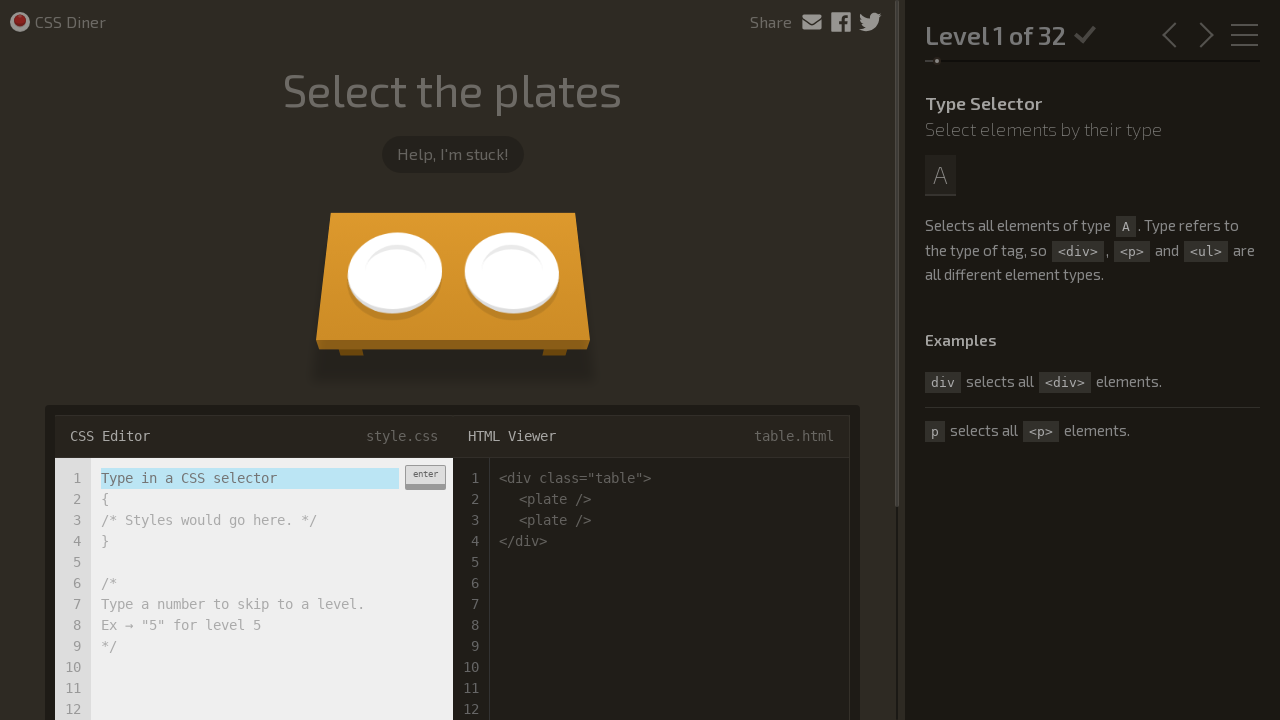

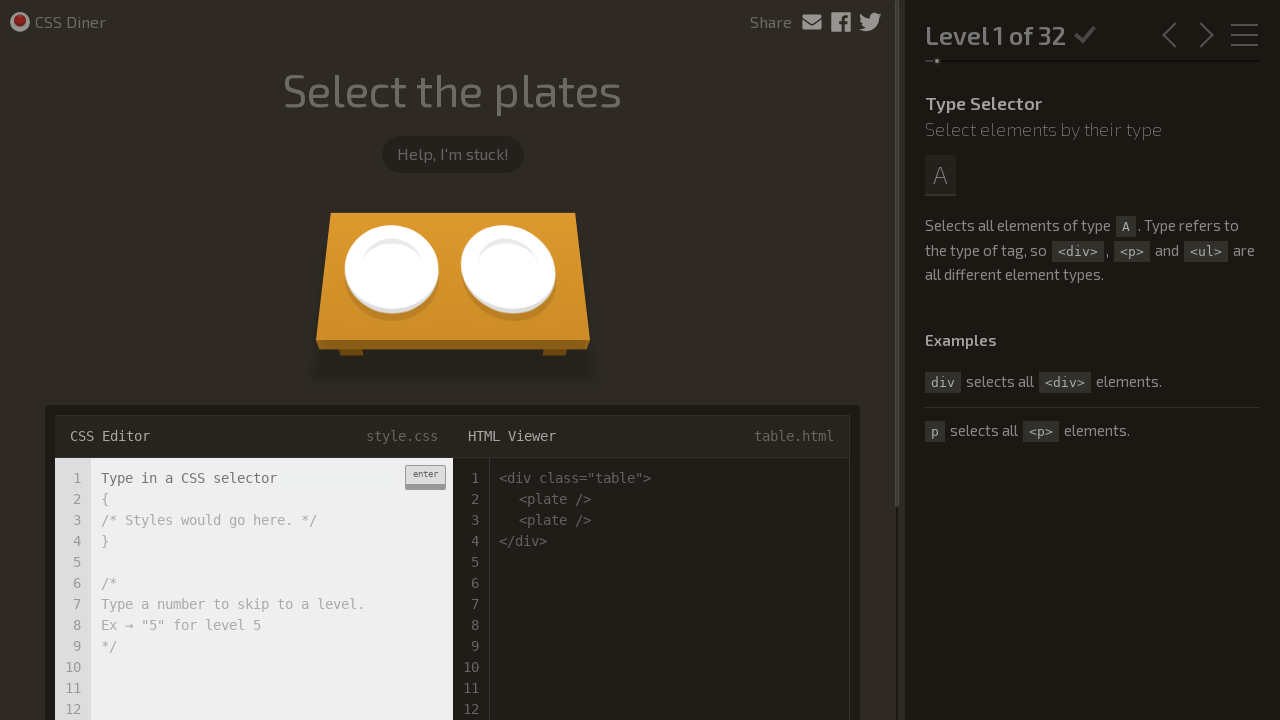